Tests timeout handling by clicking a button that triggers an AJAX request and then clicking the success element once it appears.

Starting URL: http://uitestingplayground.com/ajax

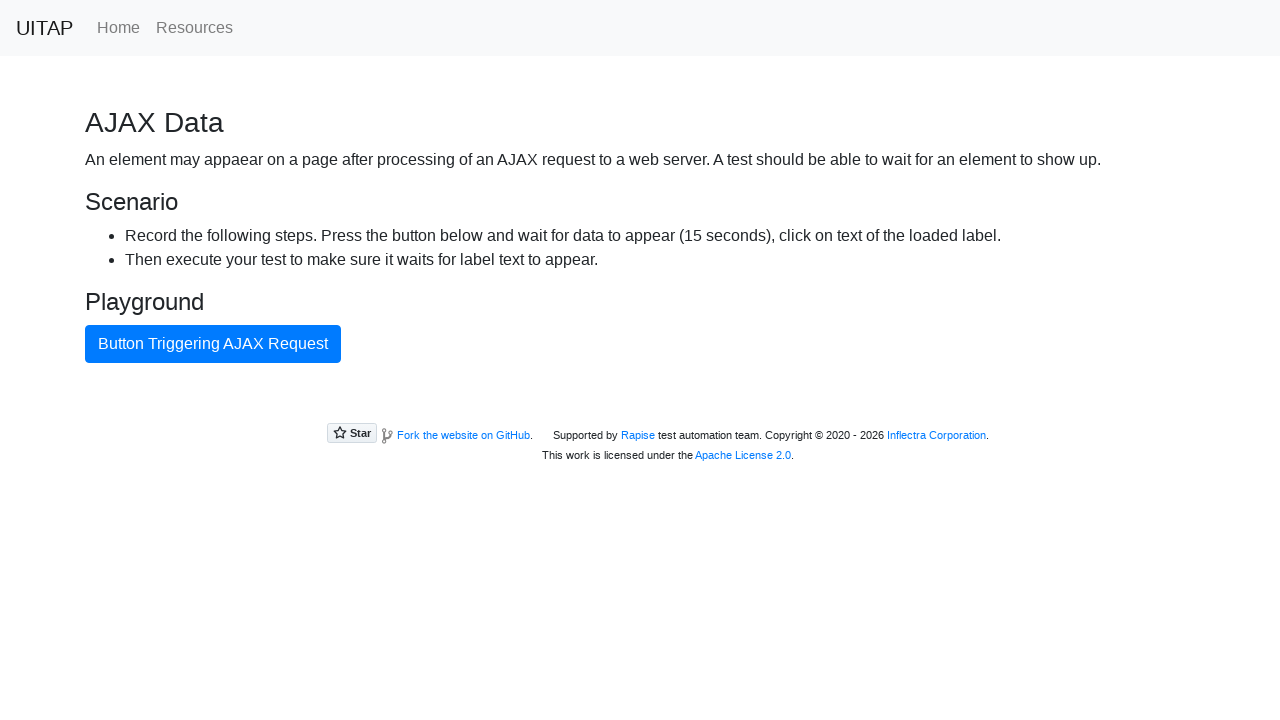

Clicked button triggering AJAX request at (213, 344) on internal:text="Button Triggering AJAX Request"i
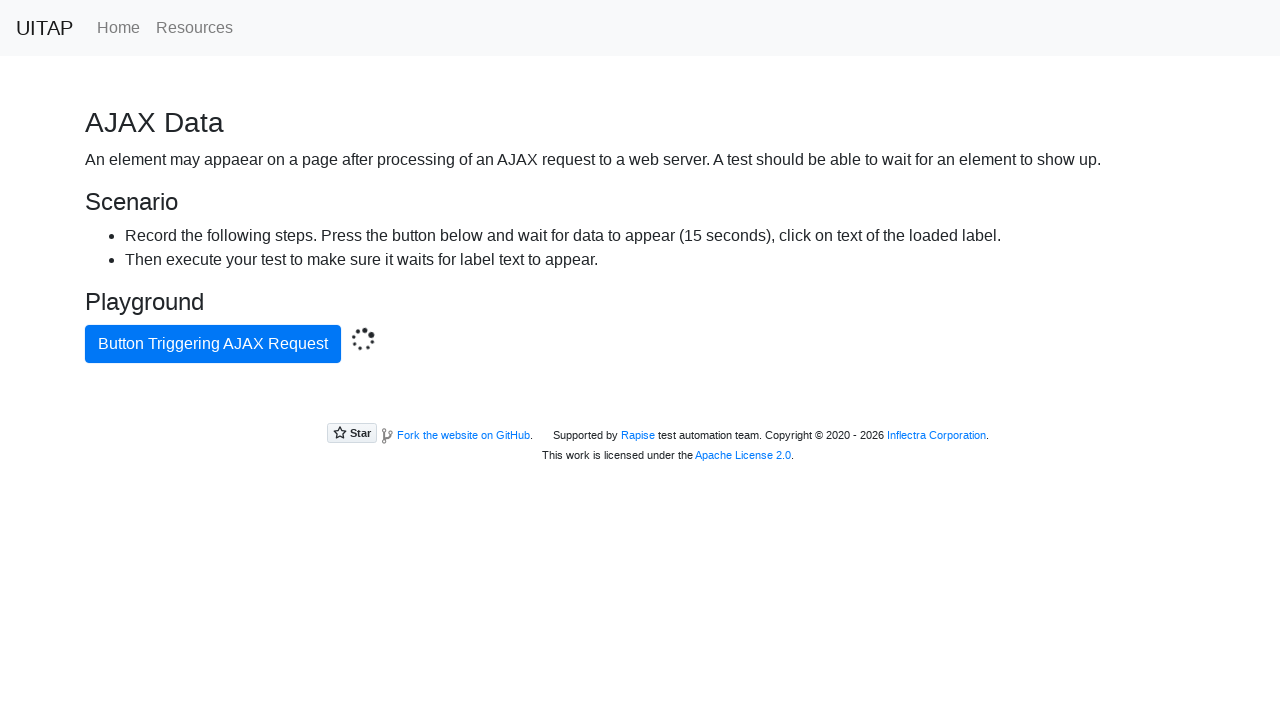

Clicked success element after AJAX response at (640, 405) on .bg-success
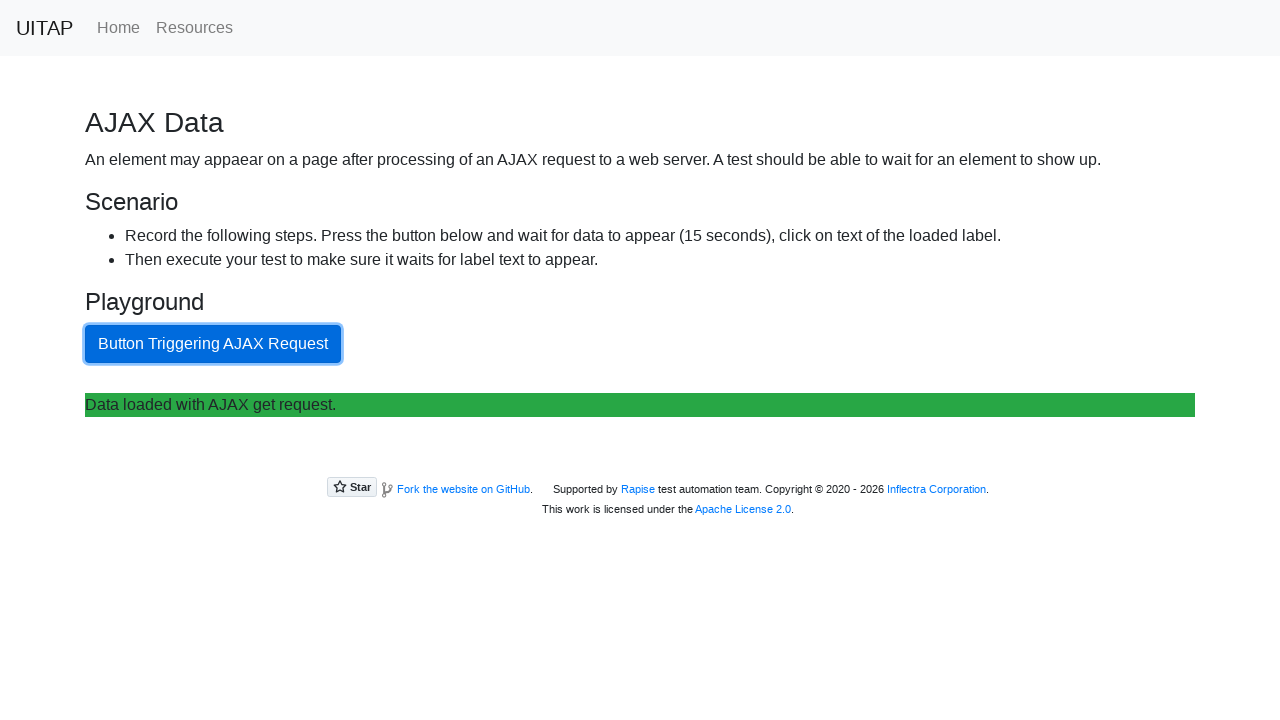

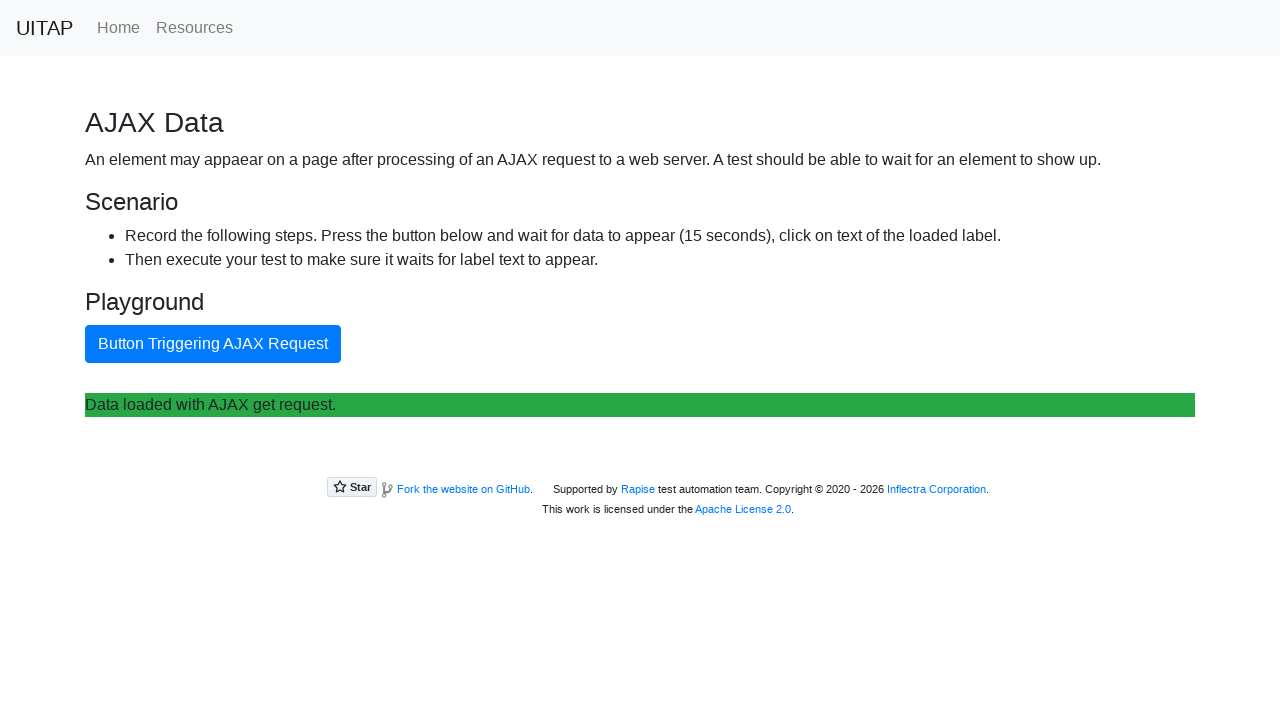